Tests checkbox functionality by navigating to the checkboxes page and toggling checkbox states

Starting URL: https://the-internet.herokuapp.com

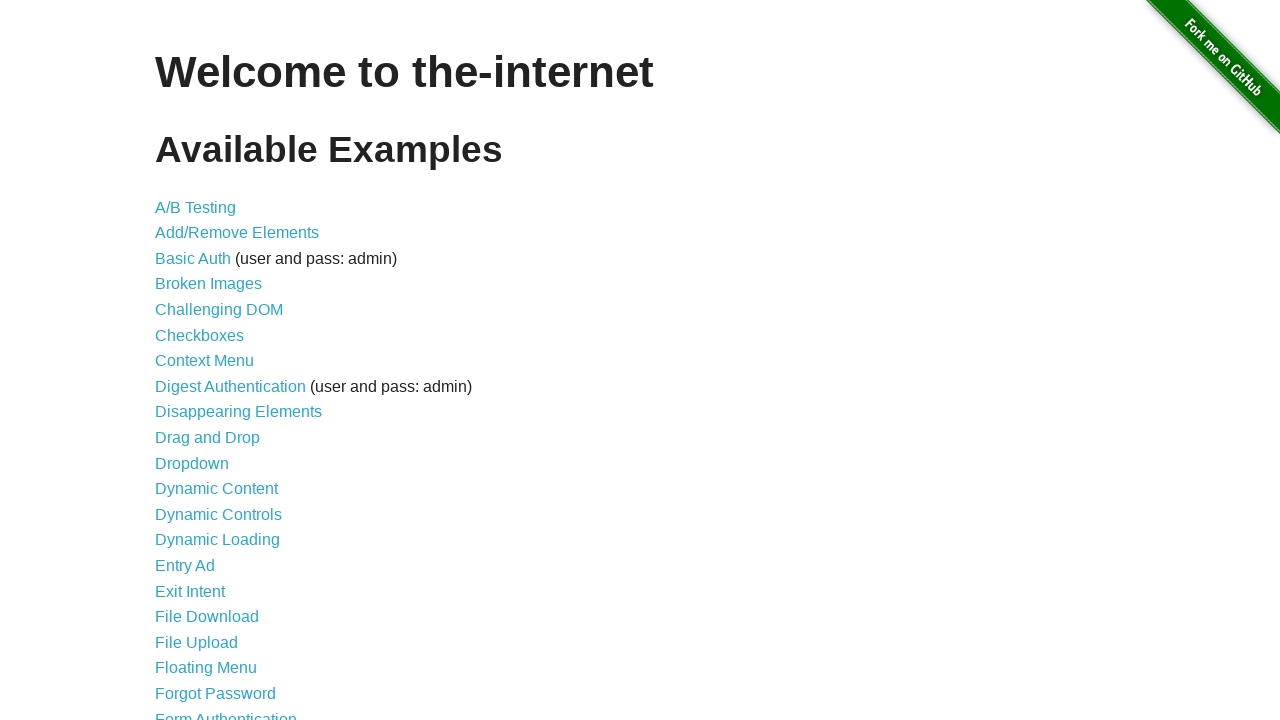

Clicked on the checkboxes link at (200, 335) on xpath=//div[@id='content']/ul//a[@href='/checkboxes']
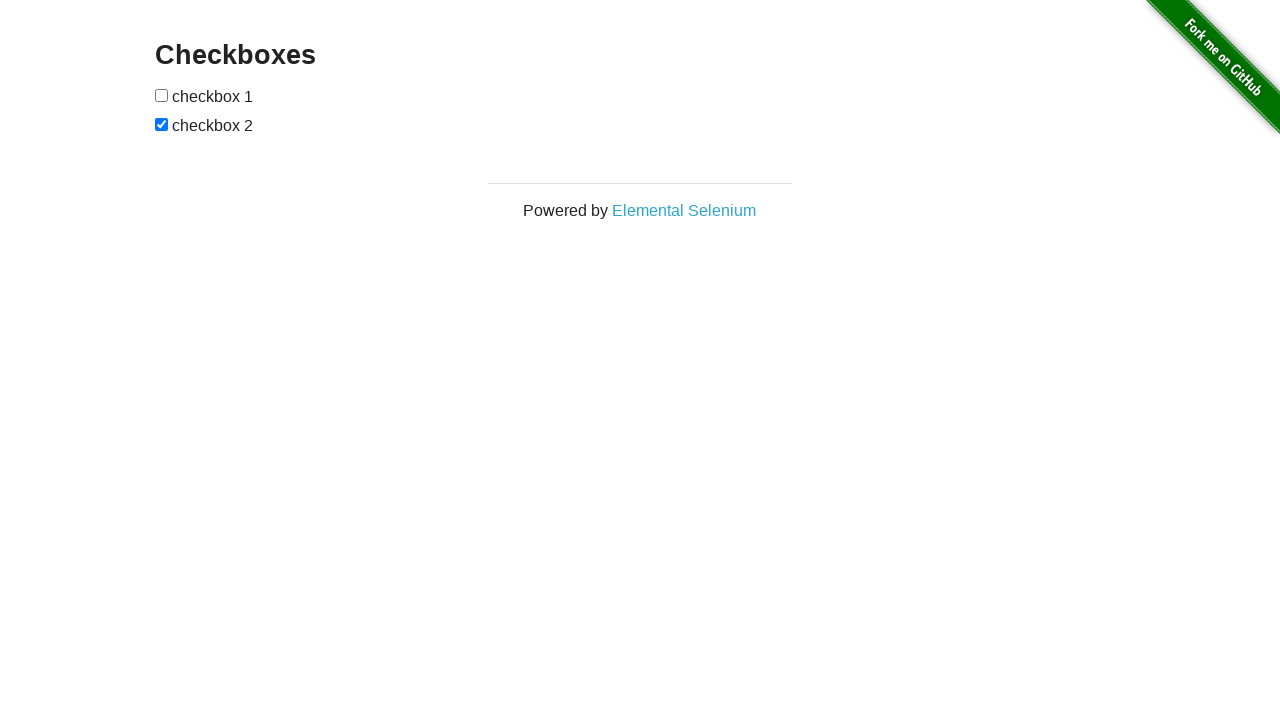

Located first checkbox element
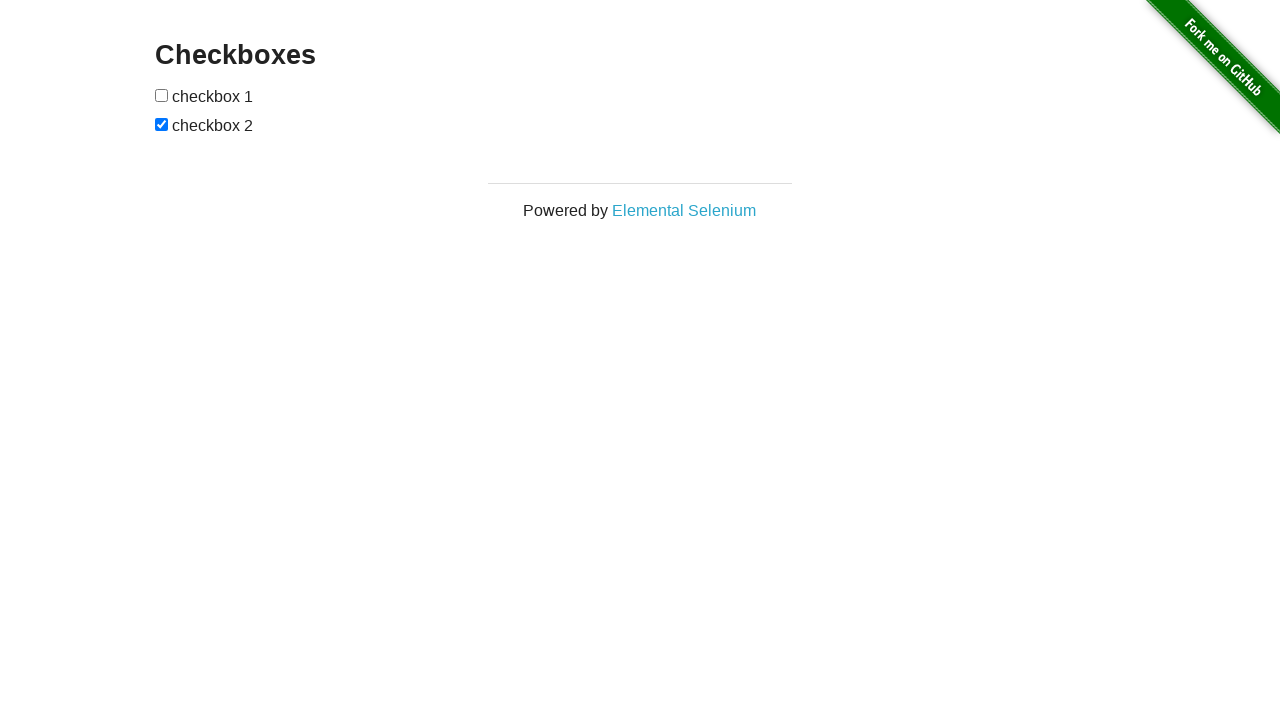

Located second checkbox element
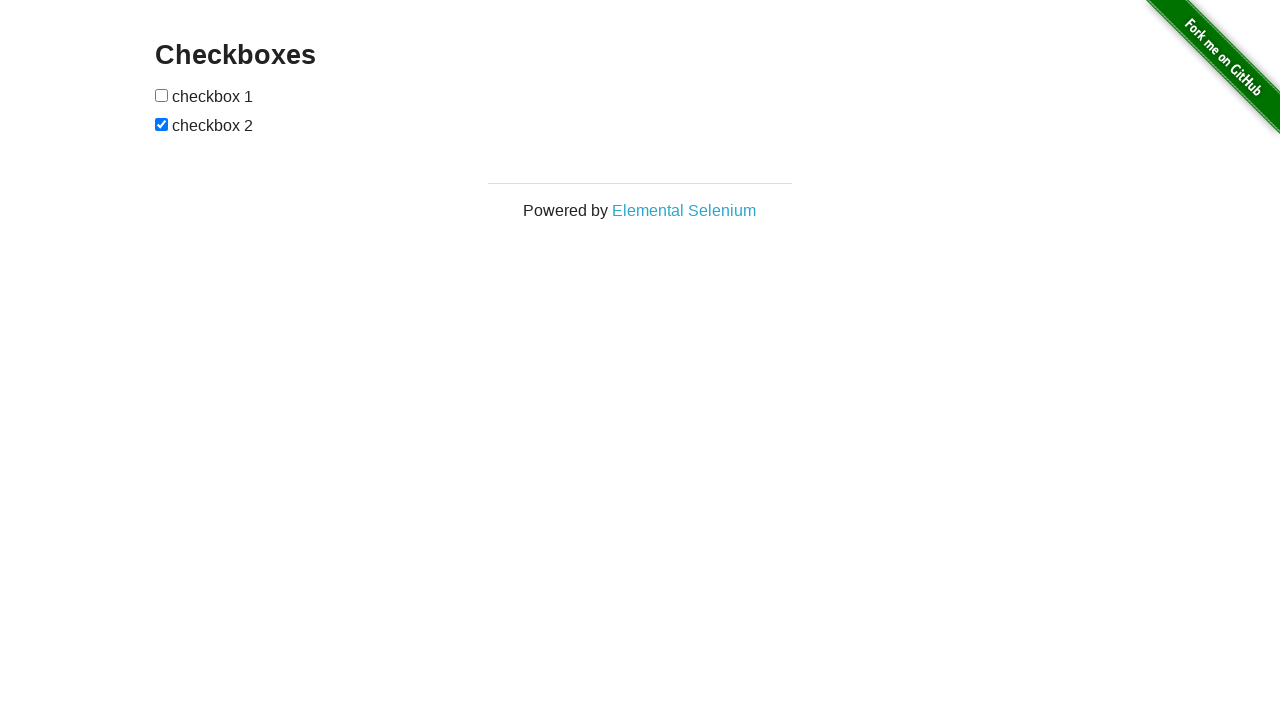

First checkbox was unchecked, clicked to check it at (162, 95) on xpath=/html//form[@id='checkboxes']/input[1]
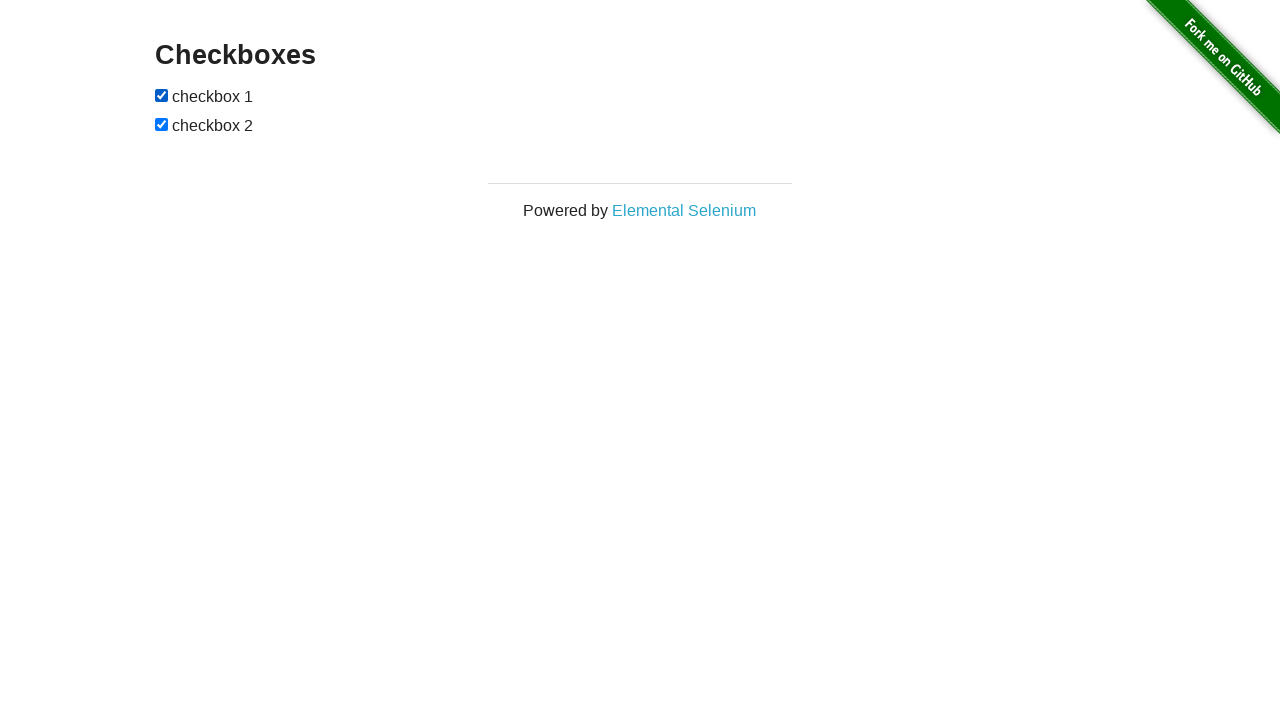

Second checkbox was checked, clicked to uncheck it at (162, 124) on xpath=/html//form[@id='checkboxes']/input[2]
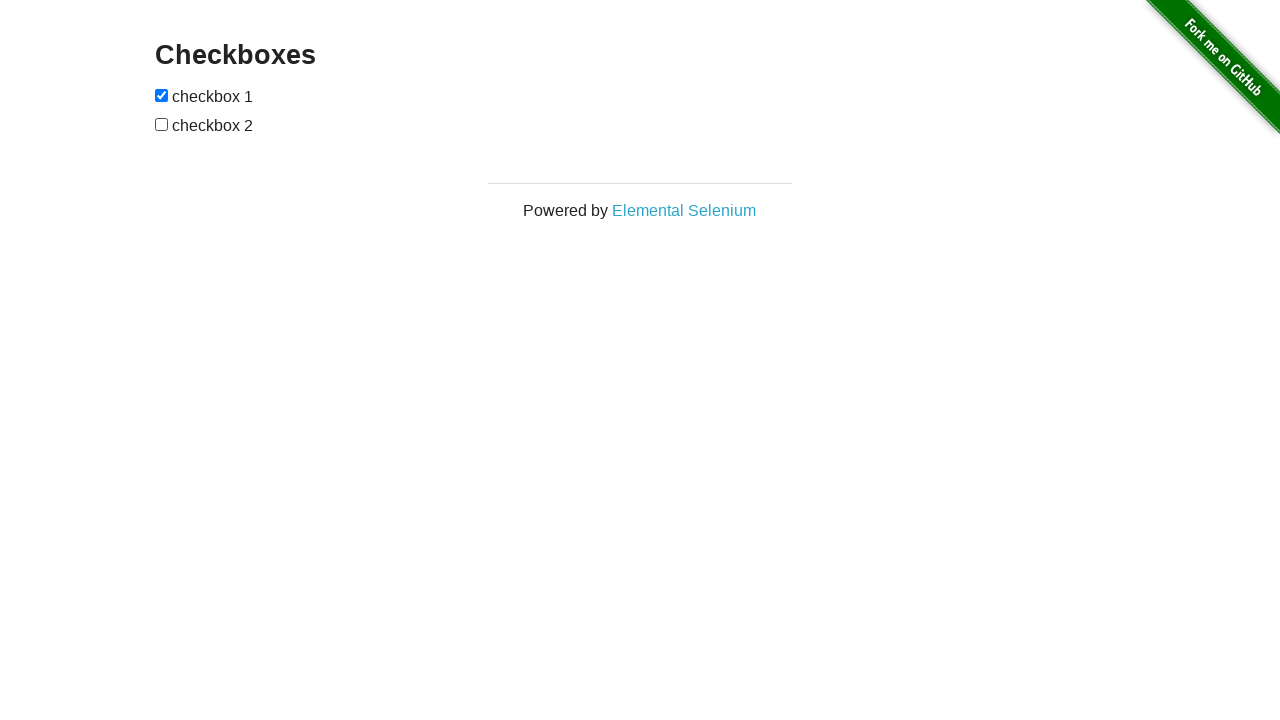

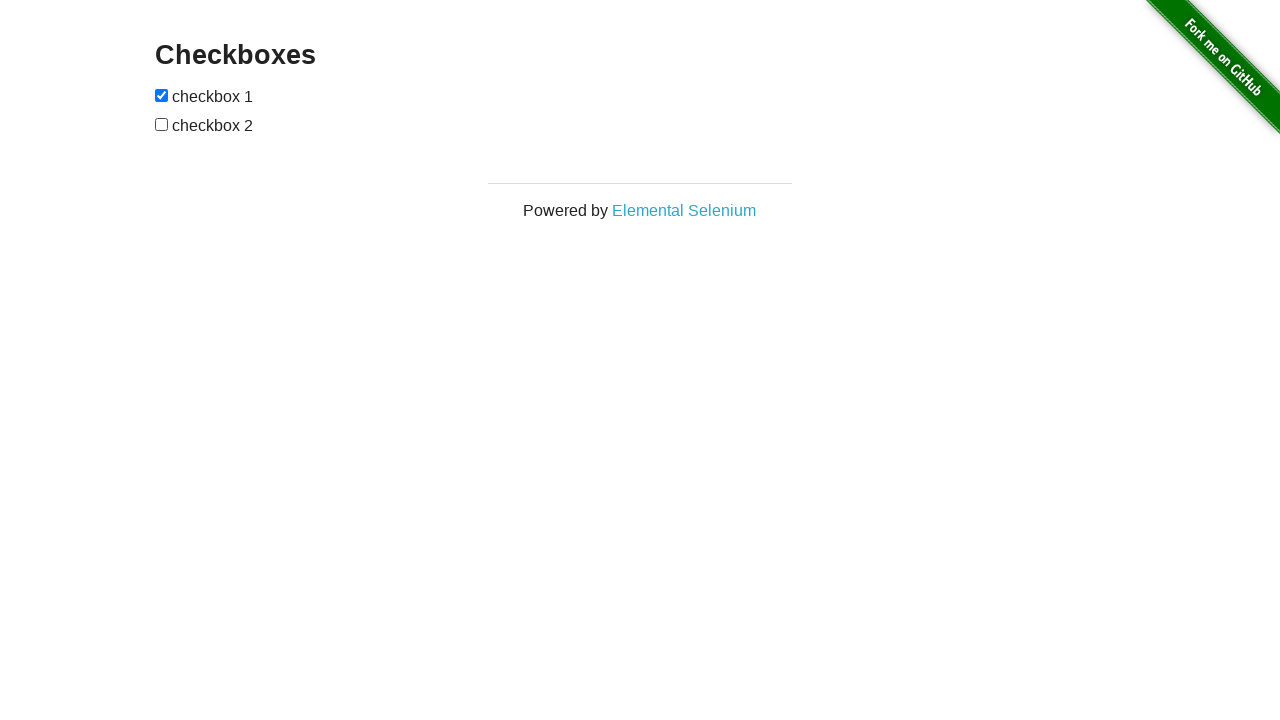